Navigates to the LambdaTest homepage and verifies the page loads successfully. This is a basic smoke test that checks the site is accessible.

Starting URL: https://www.lambdatest.com/

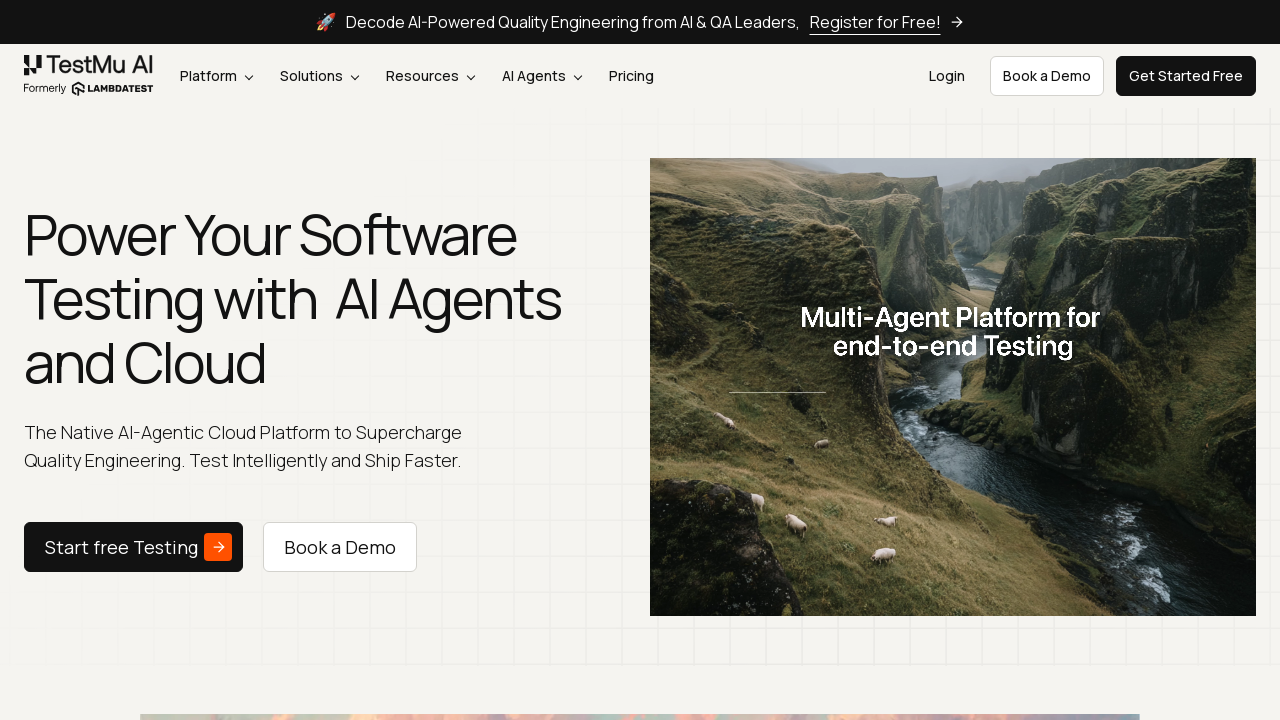

Waited for DOM content to load on LambdaTest homepage
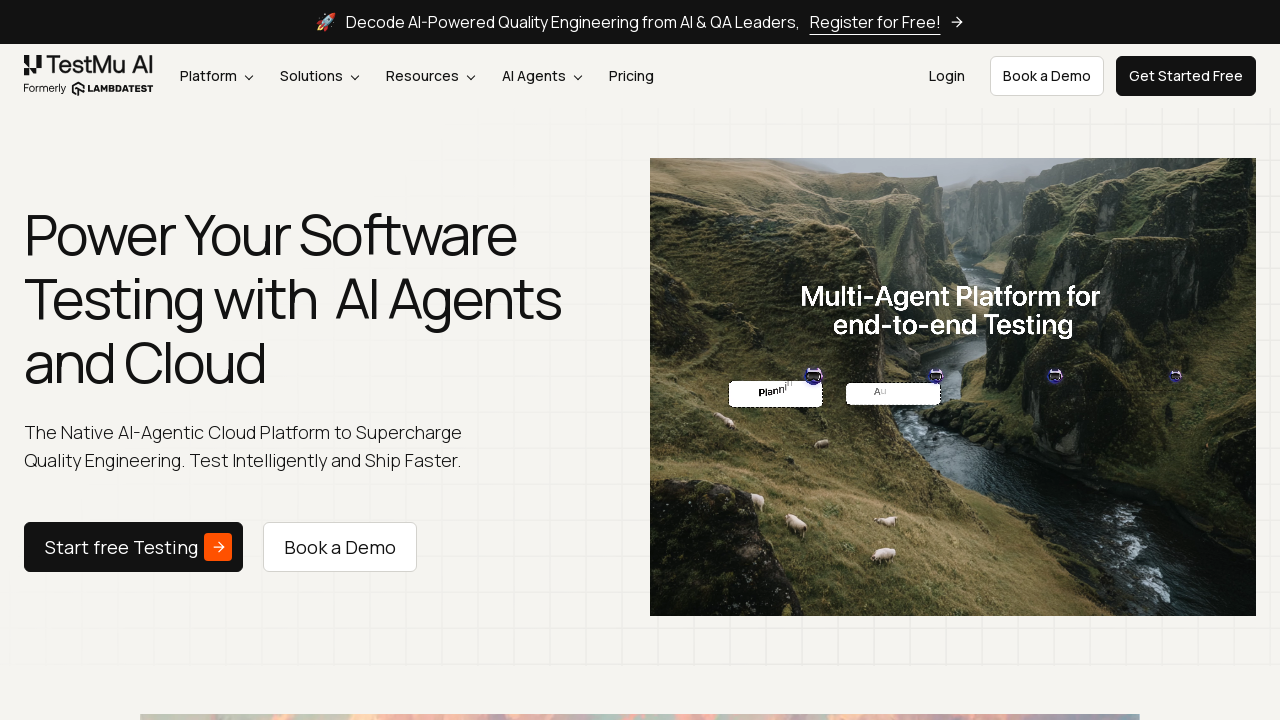

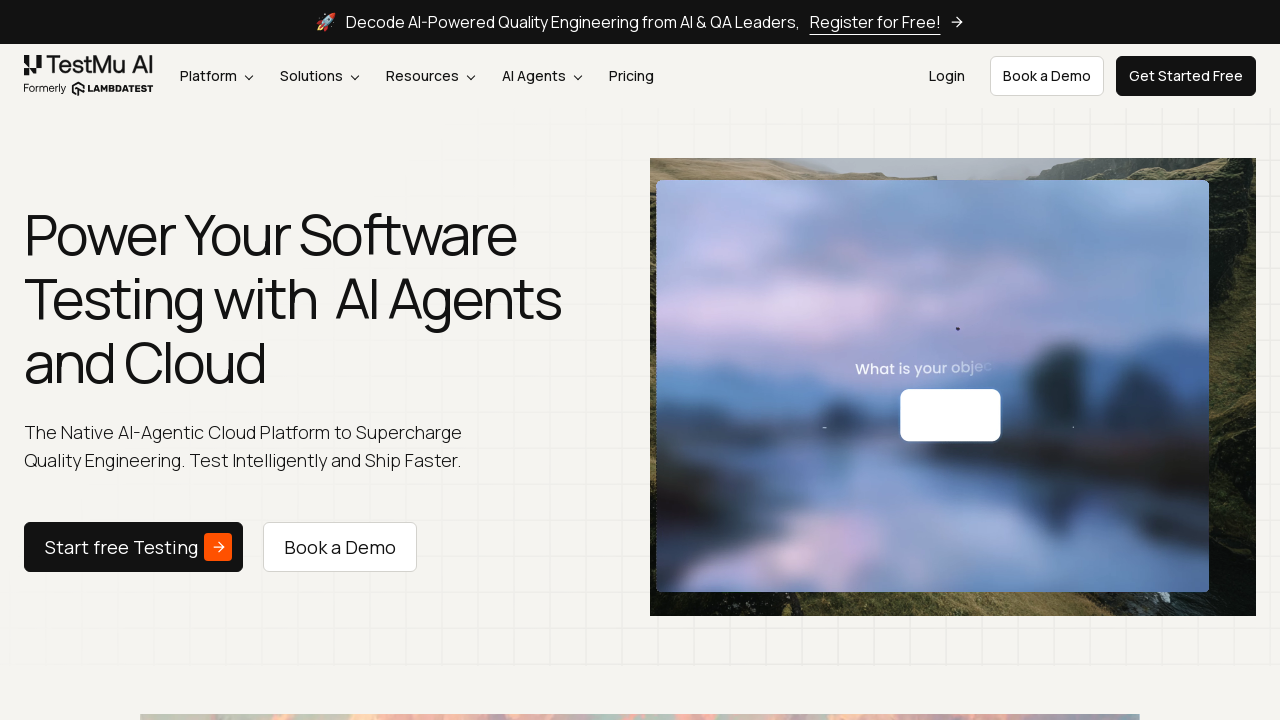